Tests JavaScript confirm dialog by clicking a button that triggers a confirm dialog, dismissing it (clicking Cancel), and verifying the result message does not contain "successfuly".

Starting URL: https://the-internet.herokuapp.com/javascript_alerts

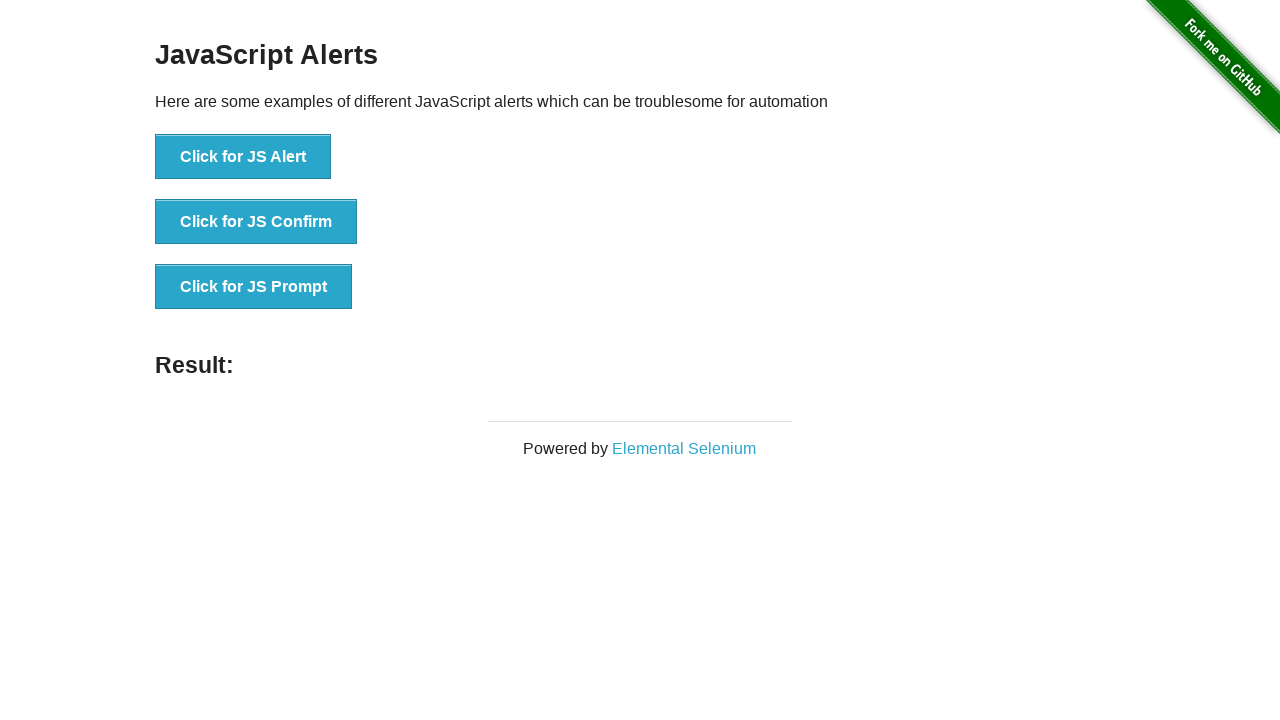

Set up dialog handler to dismiss confirm dialog
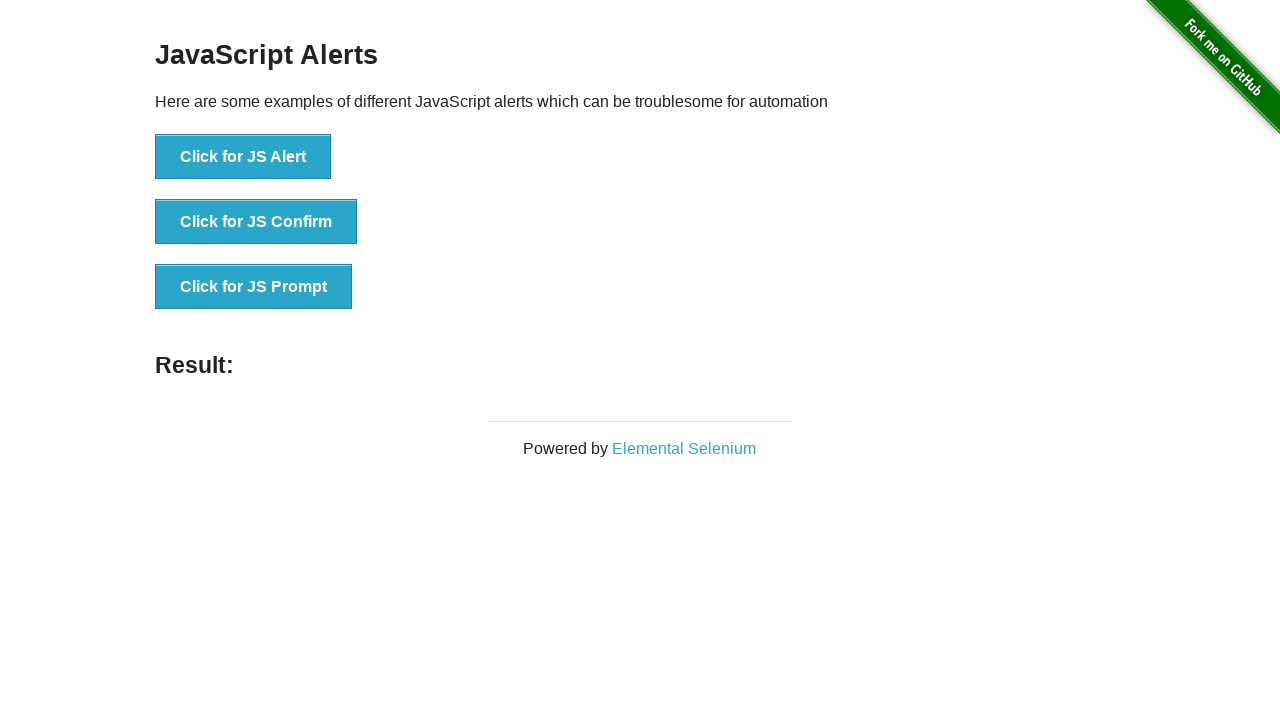

Clicked button to trigger JS Confirm dialog at (256, 222) on xpath=//button[text()='Click for JS Confirm']
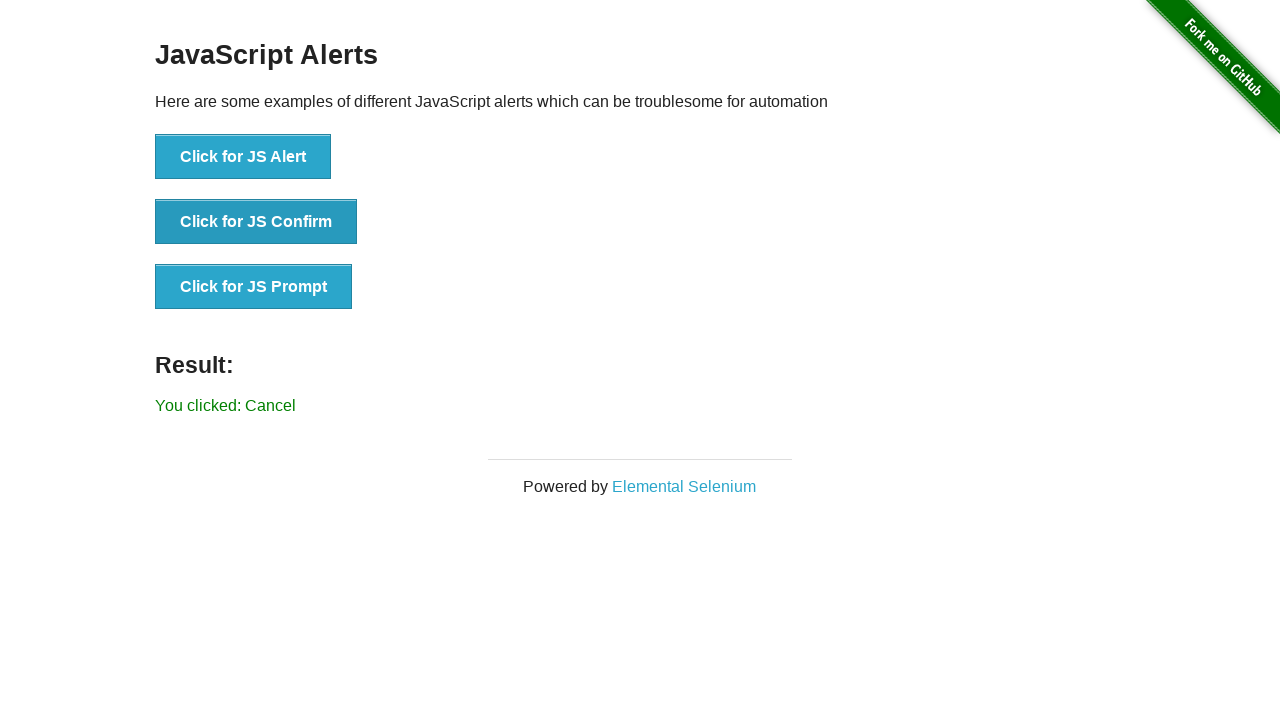

Waited for result message to appear
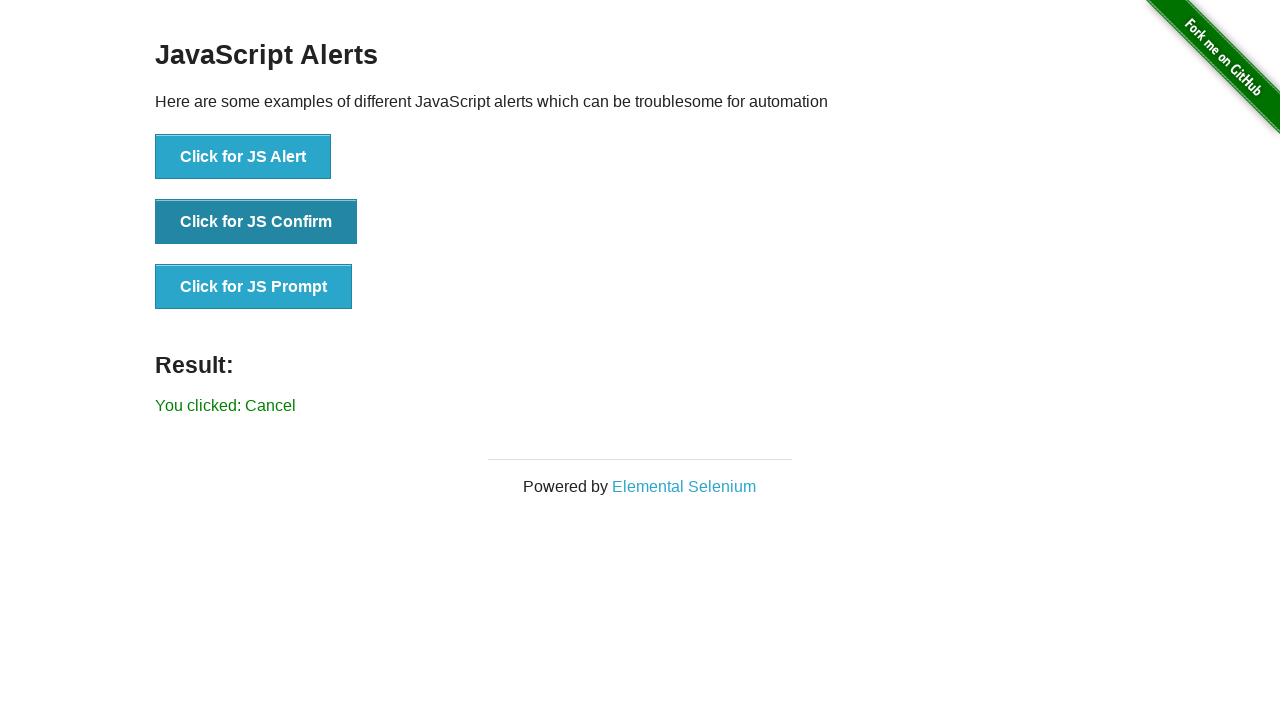

Retrieved result message text content
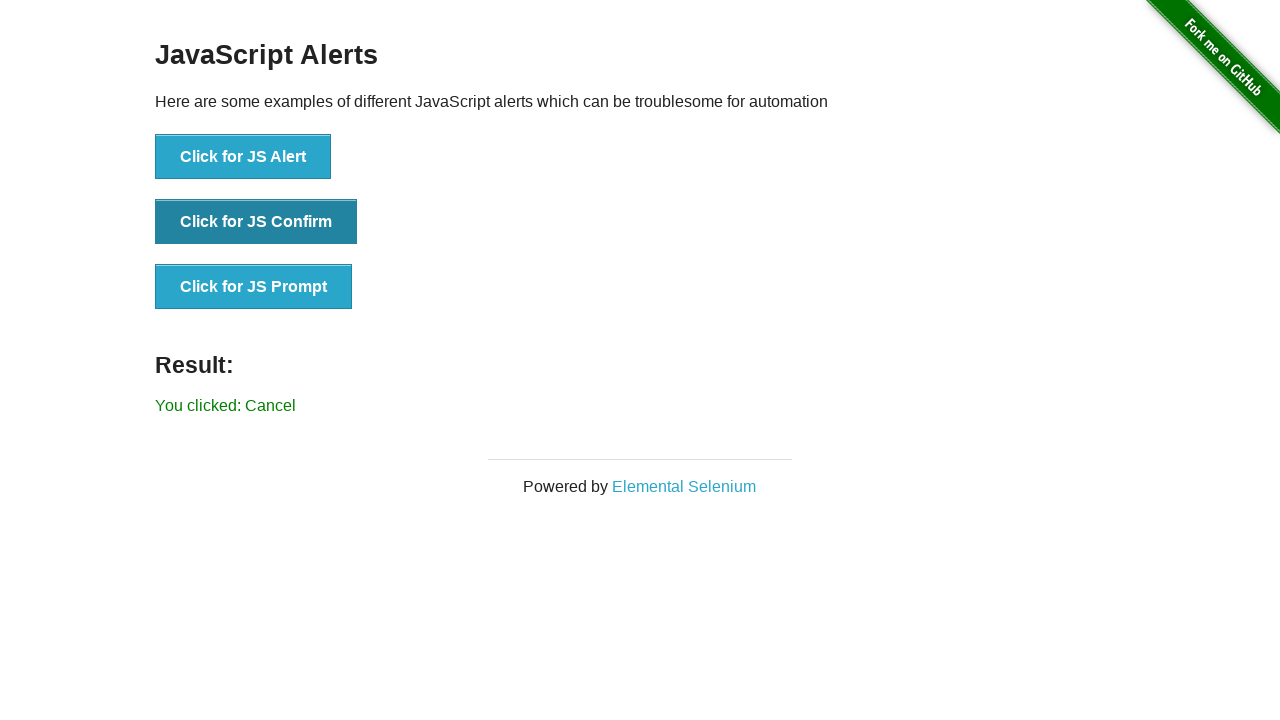

Verified result message does not contain 'successfuly'
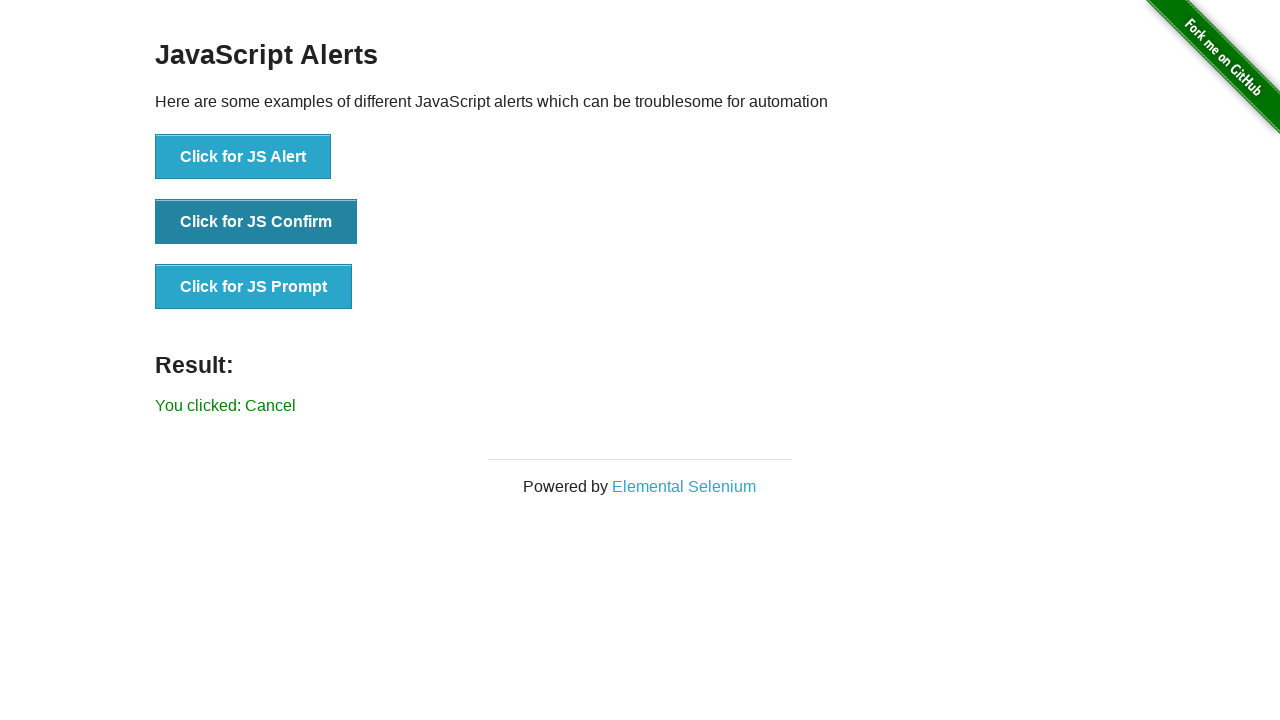

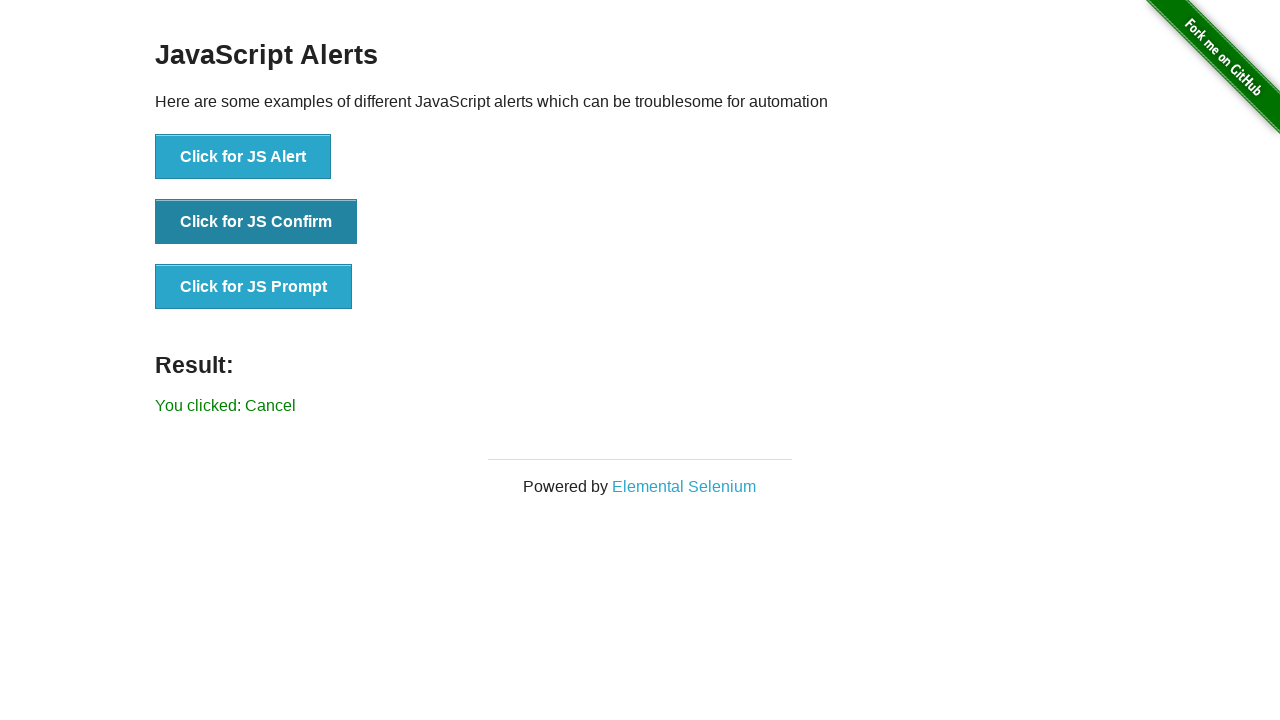